Tests the input form submission on LambdaTest Selenium Playground by first attempting to submit an empty form to verify validation, then filling all form fields (name, email, password, company, website, country, city, addresses, state, zip) and submitting to verify successful submission message.

Starting URL: https://www.lambdatest.com/selenium-playground

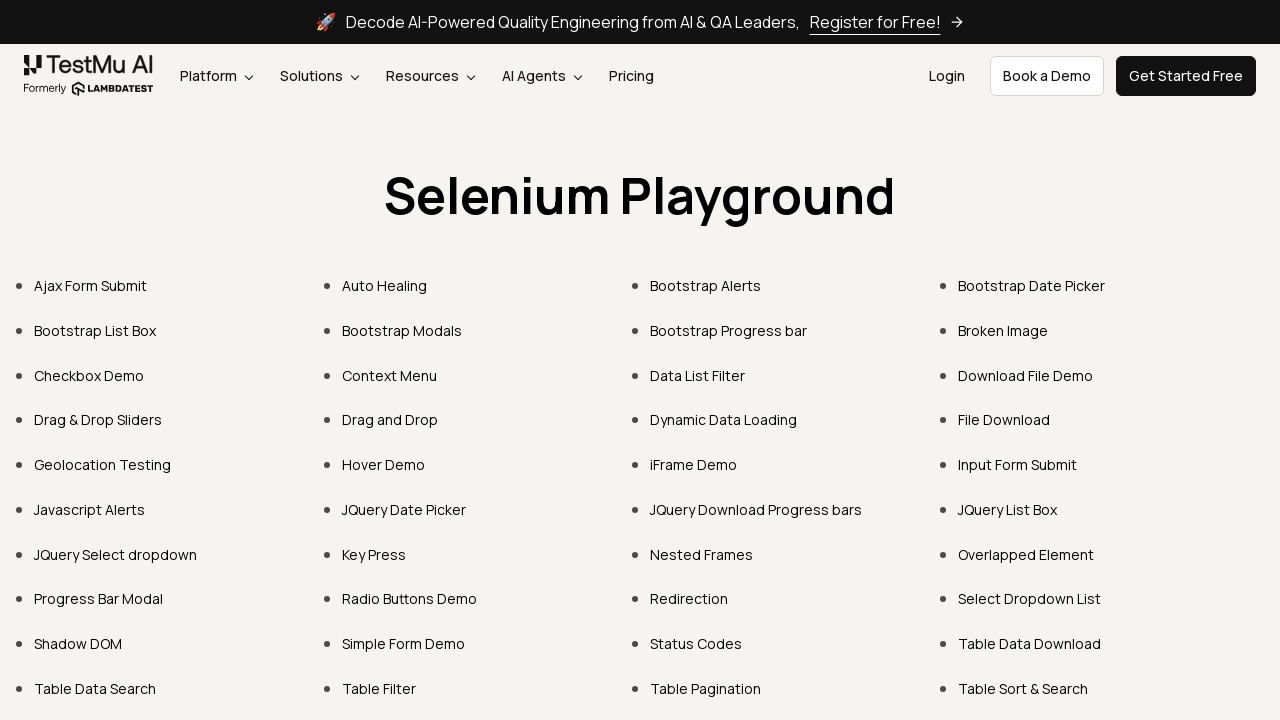

Clicked on 'Input Form Submit' link at (1018, 464) on text=Input Form Submit
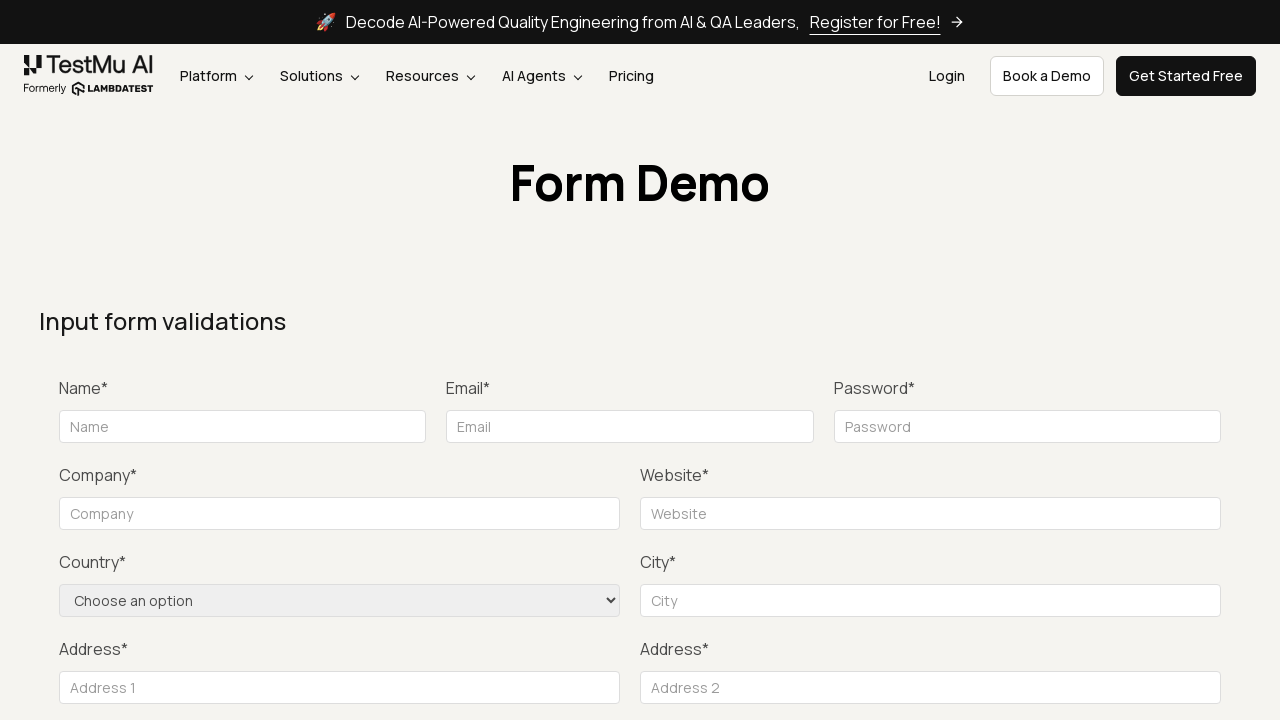

Form loaded and name field is visible
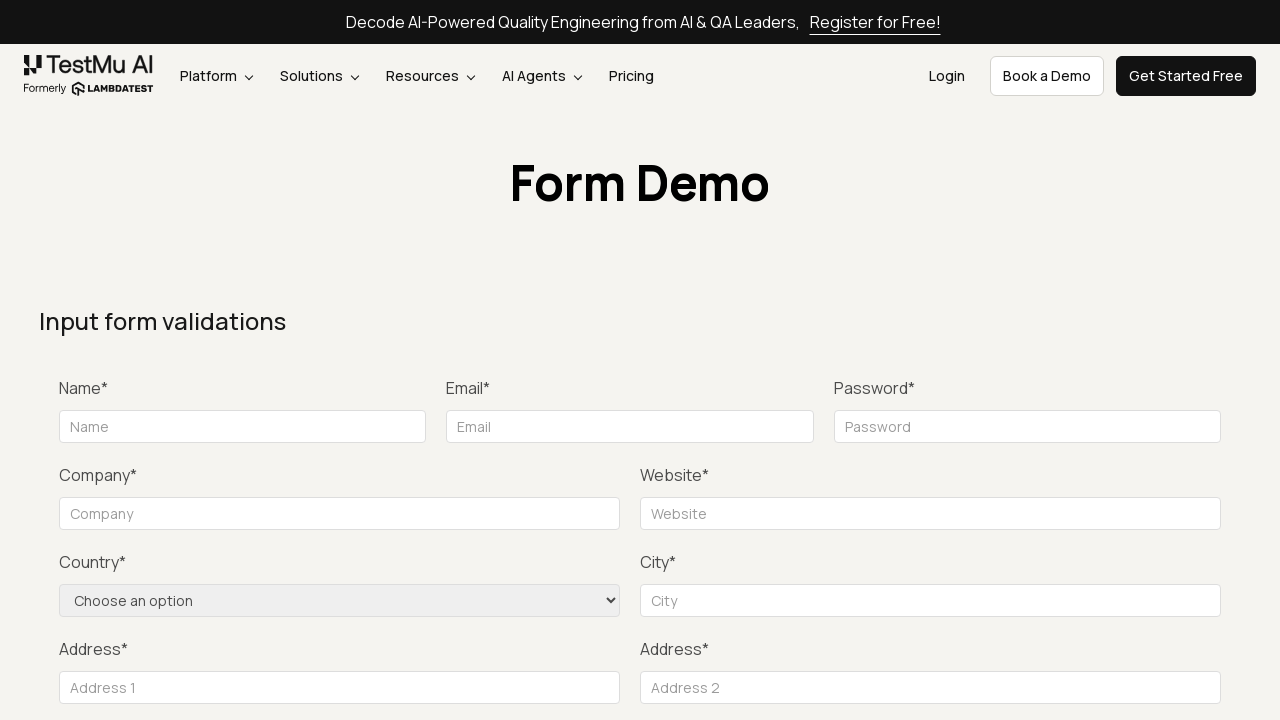

Clicked submit button on empty form to trigger validation at (1131, 360) on xpath=//form[@id='seleniumform']//button[@type='submit']
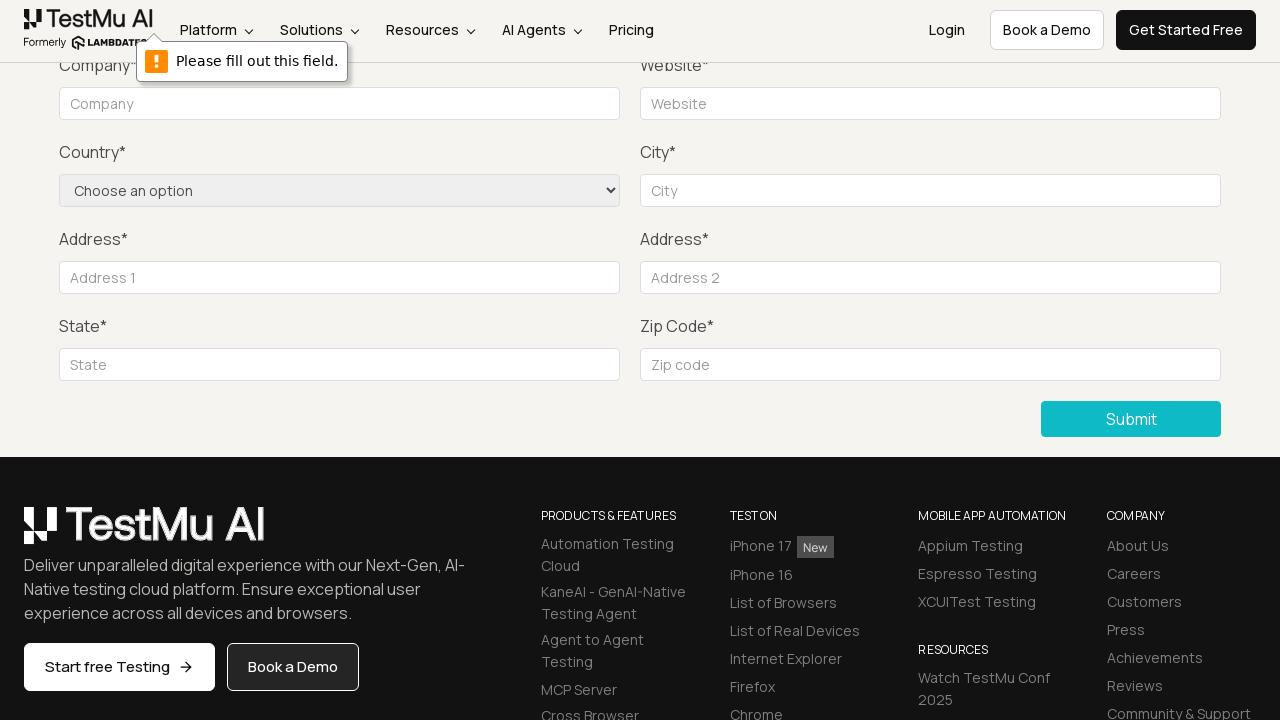

Filled name field with 'Marcus Thompson' on #name
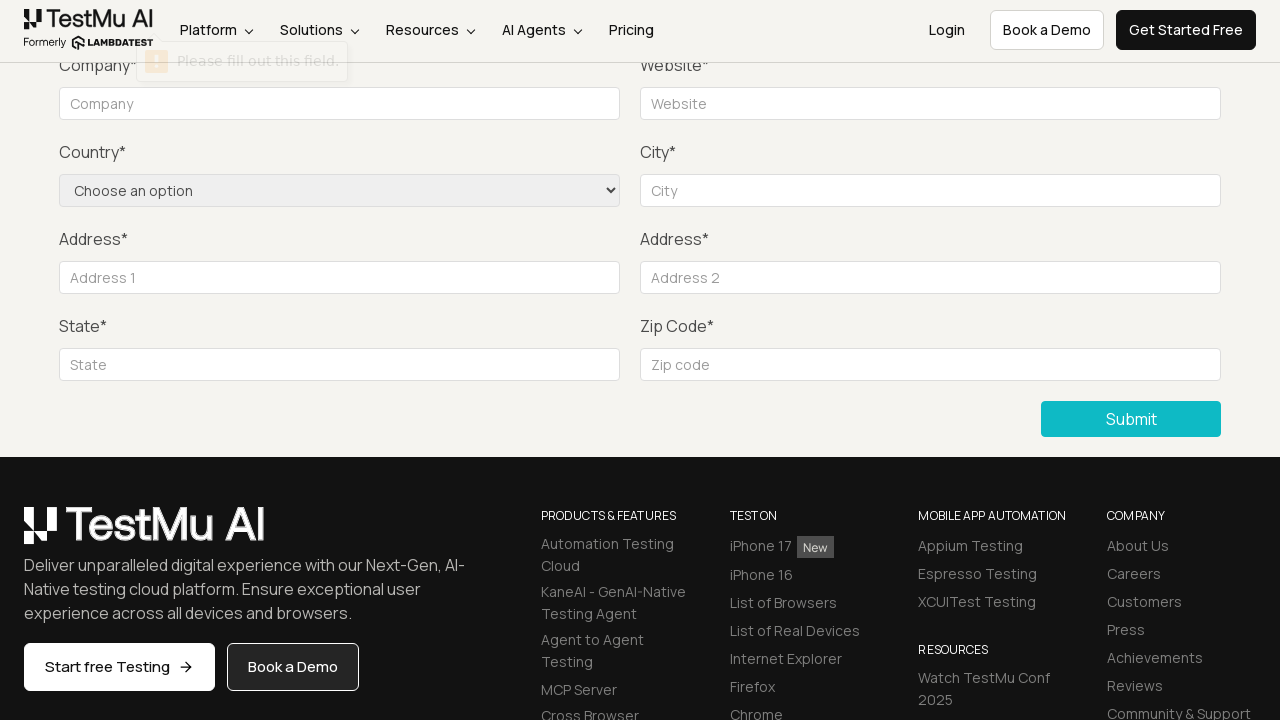

Filled email field with 'marcus.thompson@example.com' on #inputEmail4
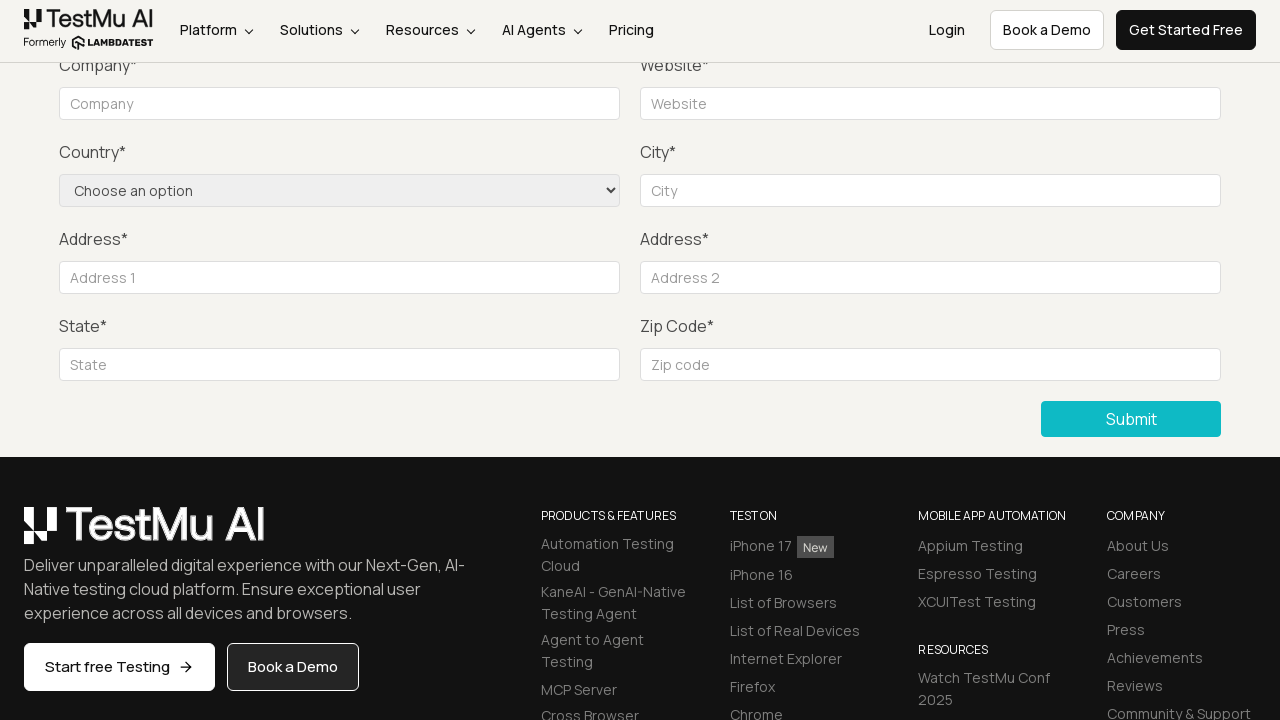

Filled password field with 'SecurePass456' on #inputPassword4
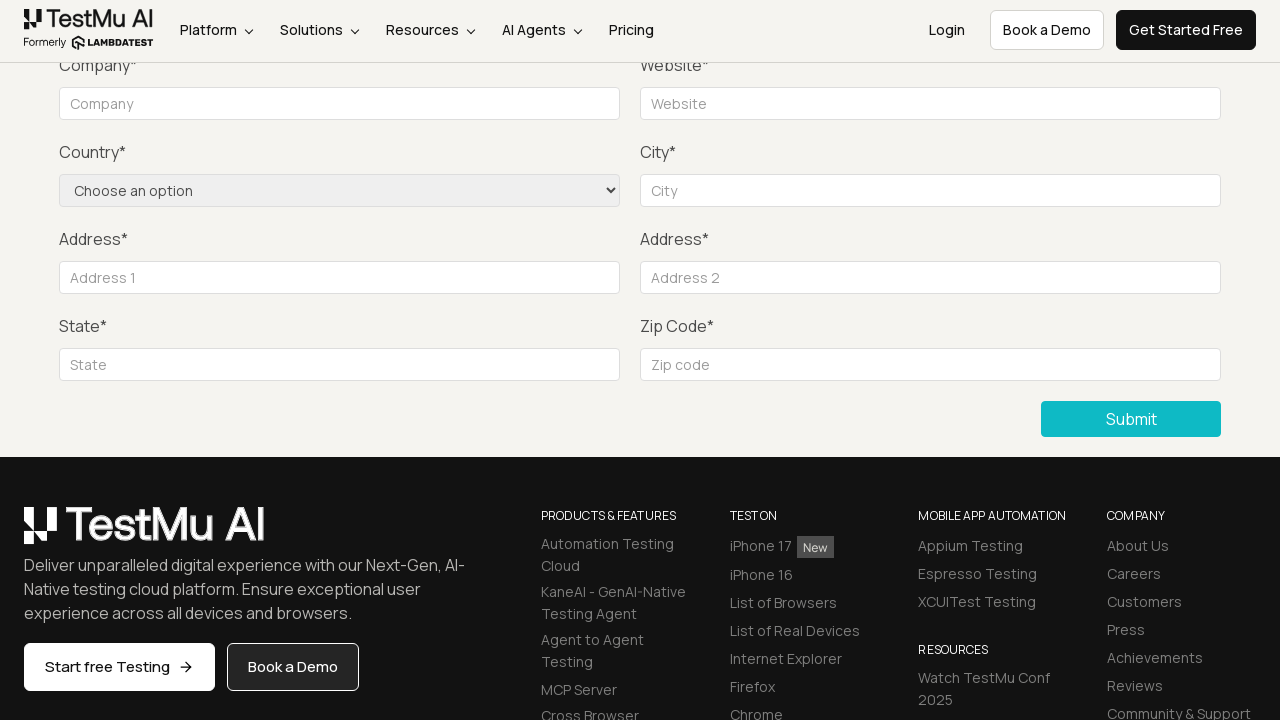

Filled company field with 'TechCorp Industries' on #company
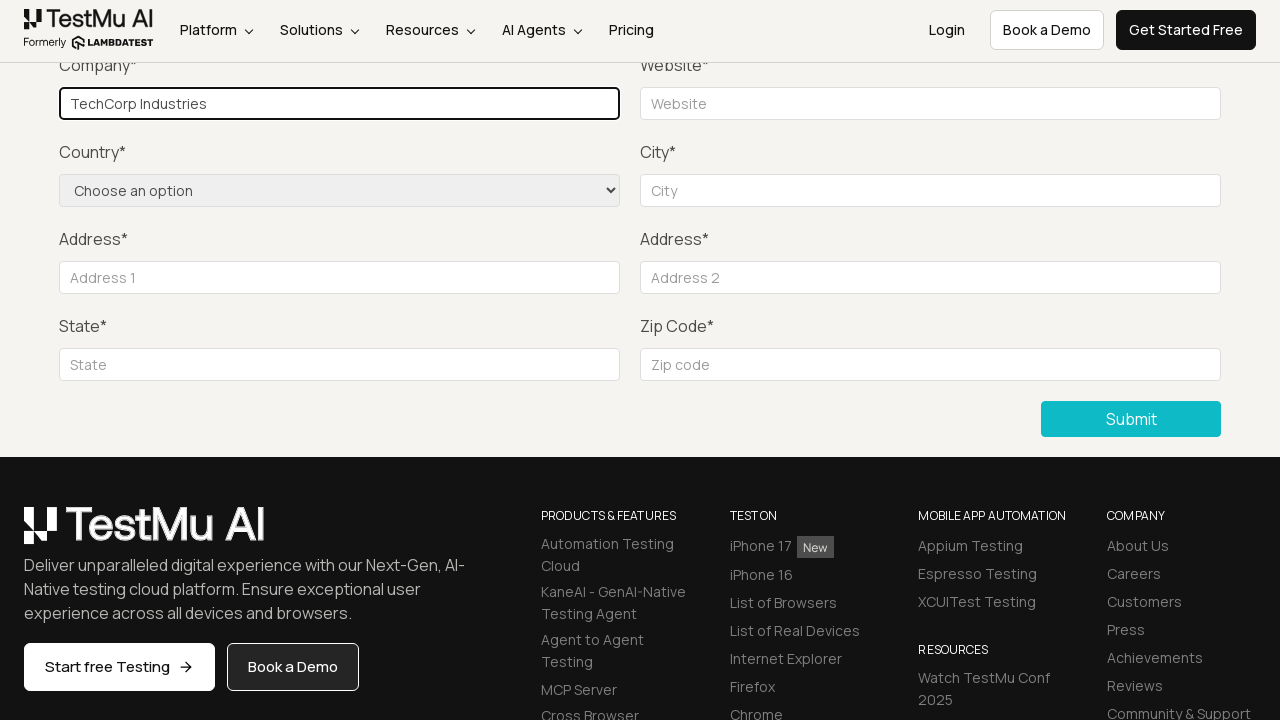

Filled website field with 'https://www.techcorp.com/' on #websitename
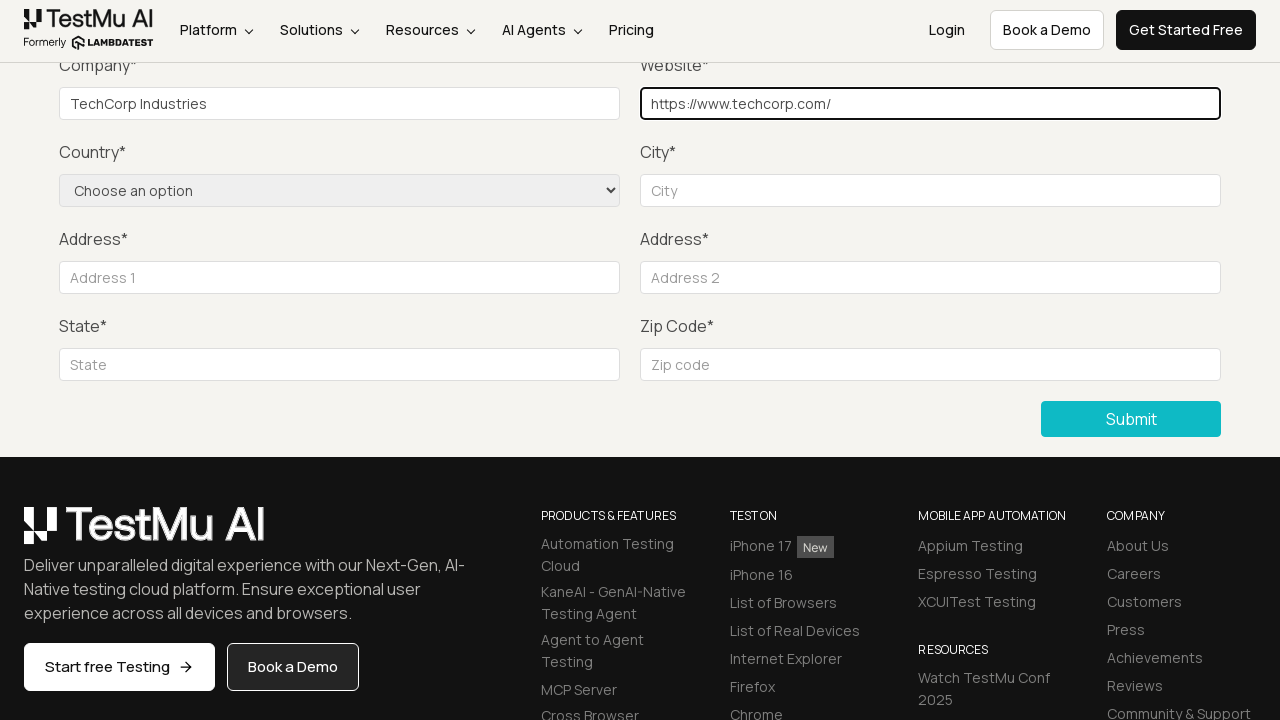

Selected 'United States' from country dropdown on select[name='country']
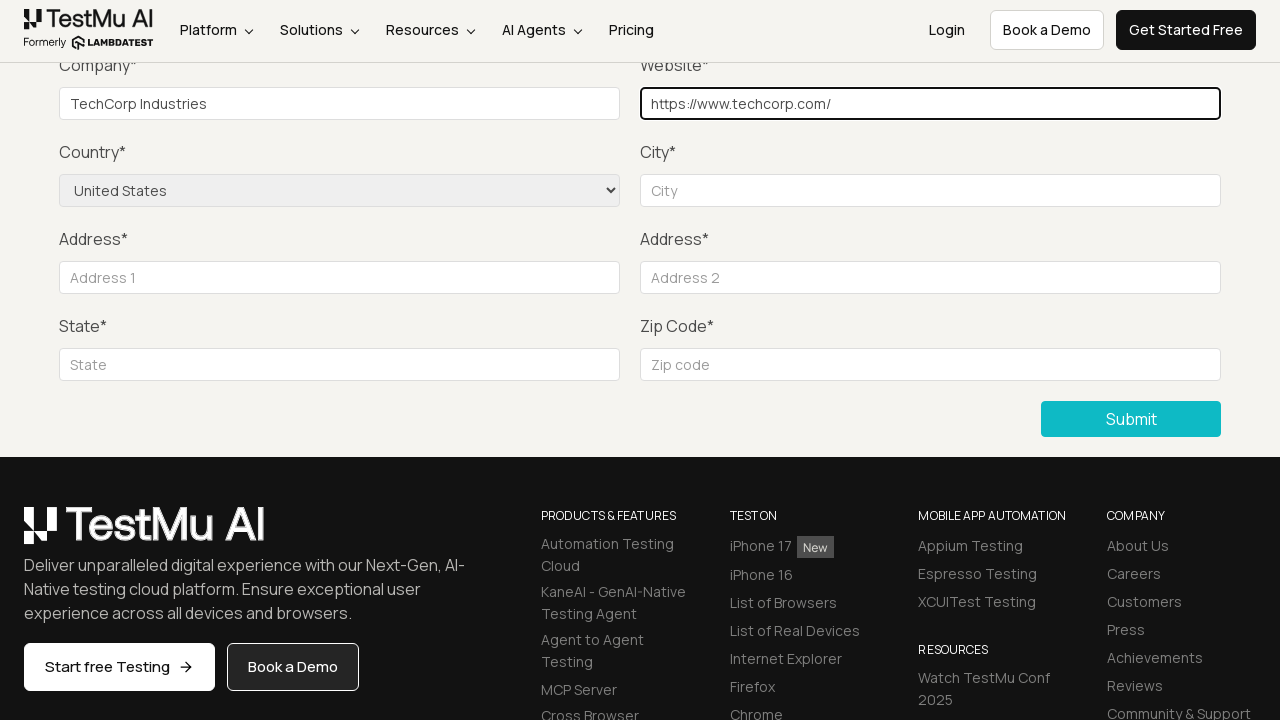

Filled city field with 'San Francisco' on #inputCity
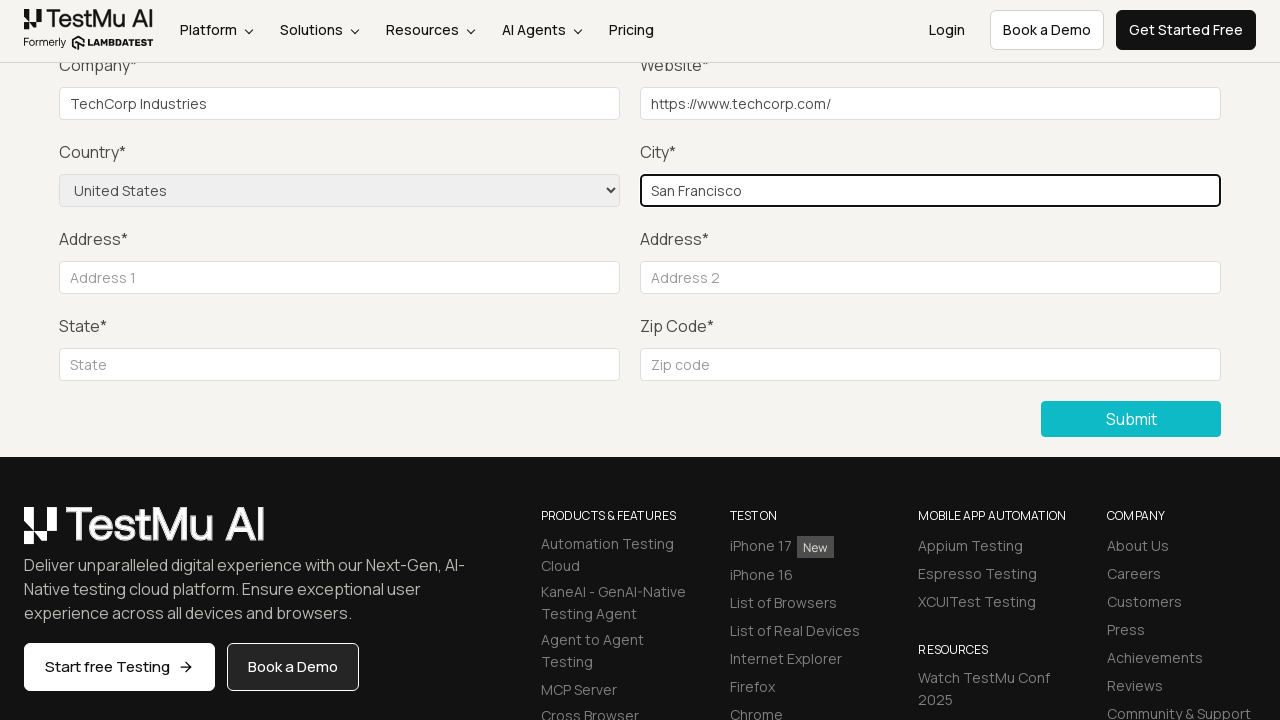

Filled address 1 field with '123 Market Street' on #inputAddress1
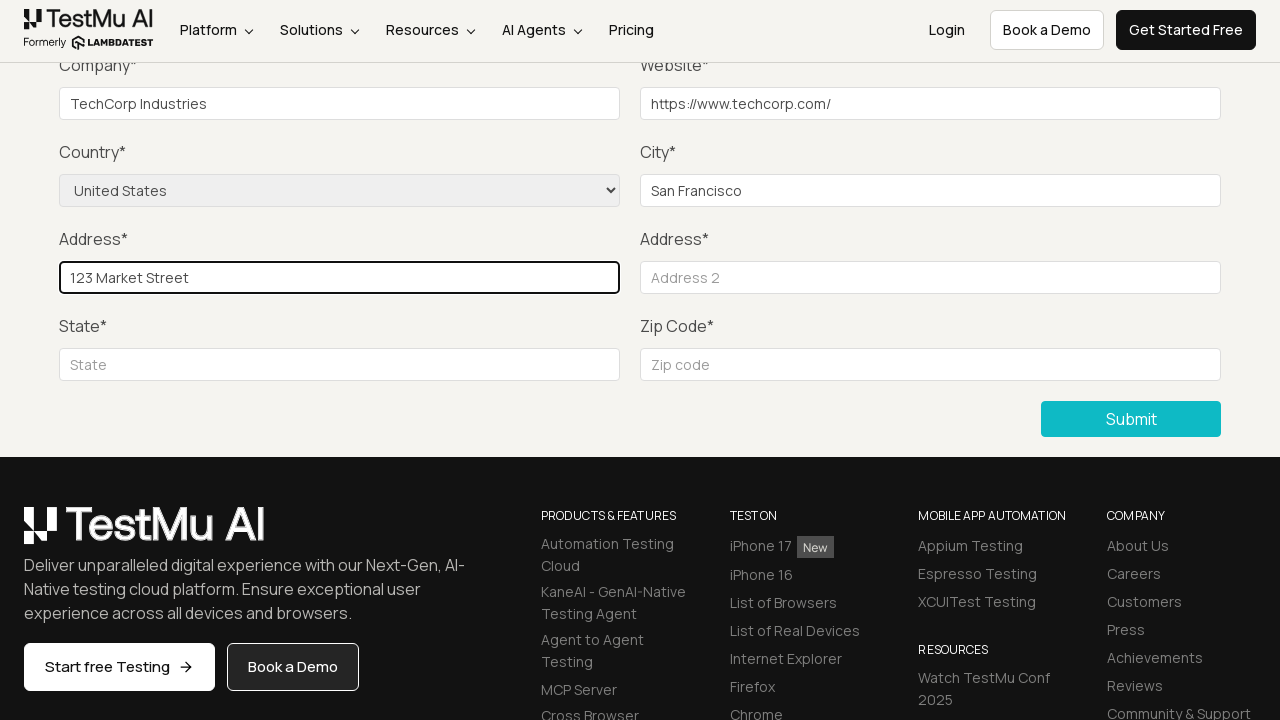

Filled address 2 field with 'Suite 400' on #inputAddress2
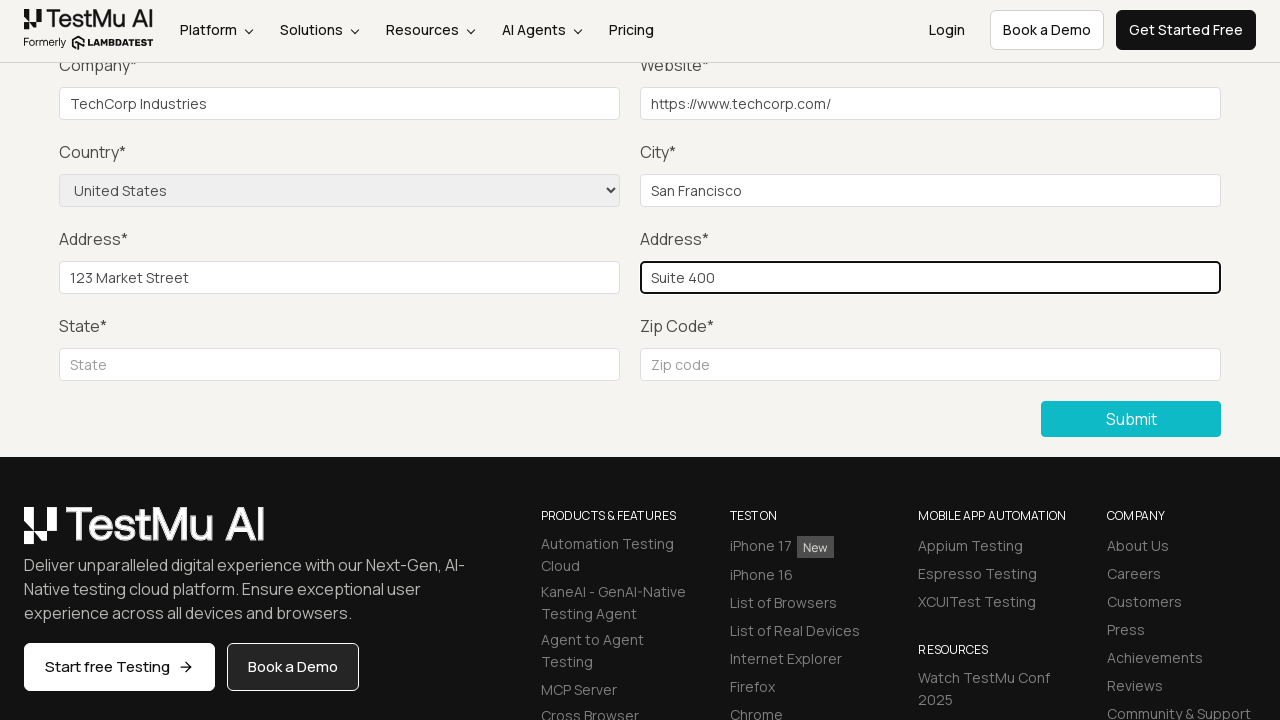

Filled state field with 'California' on #inputState
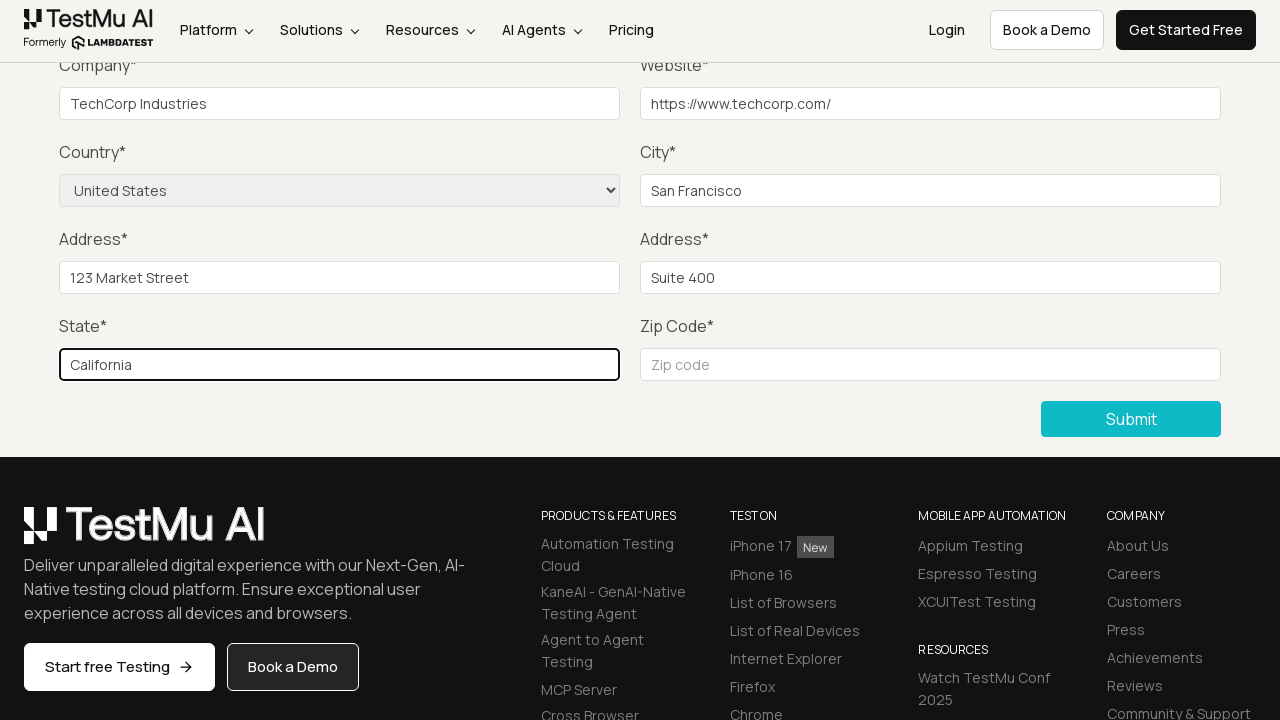

Filled zip field with '94102' on #inputZip
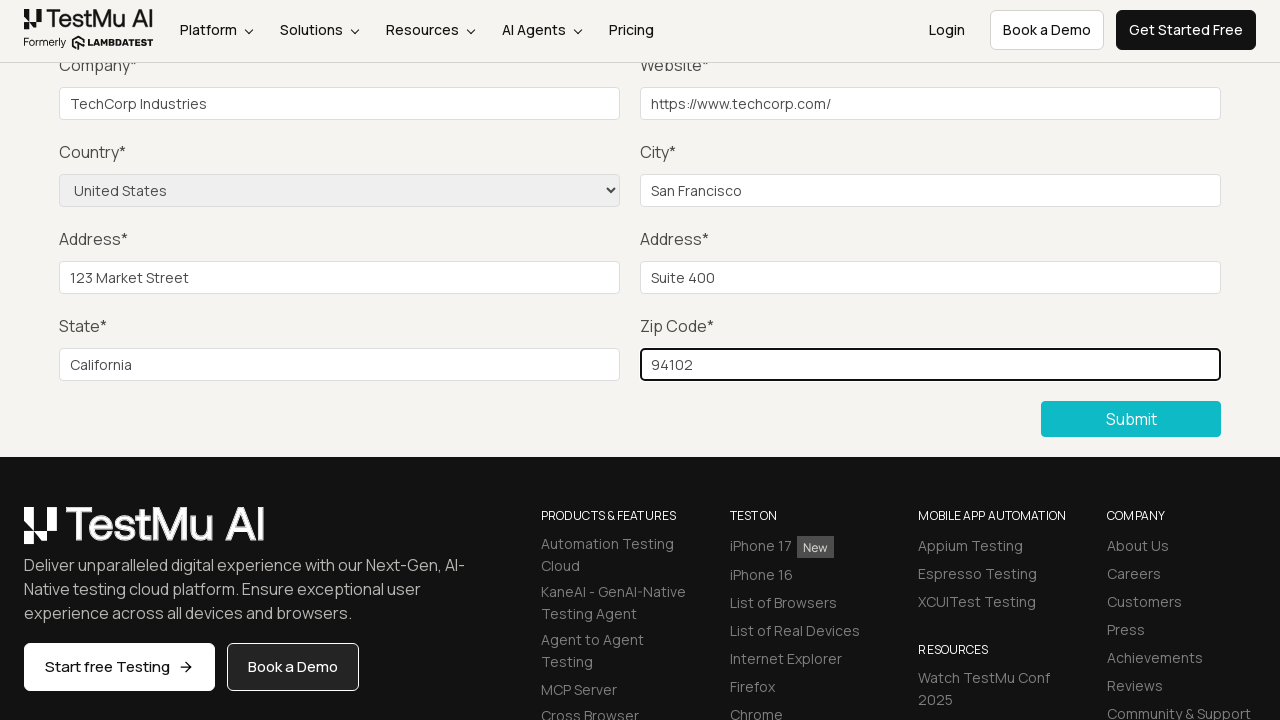

Clicked submit button to submit the completed form at (1131, 419) on xpath=//form[@id='seleniumform']//button[@type='submit']
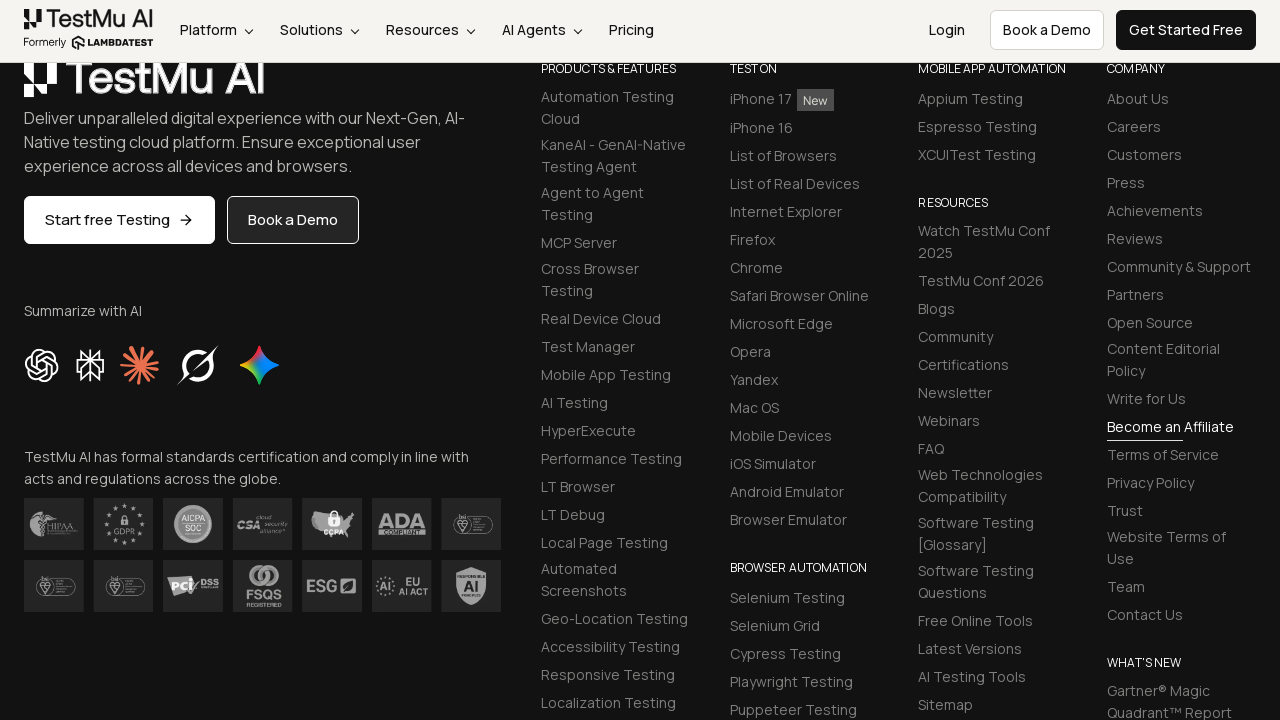

Success message appeared confirming form submission
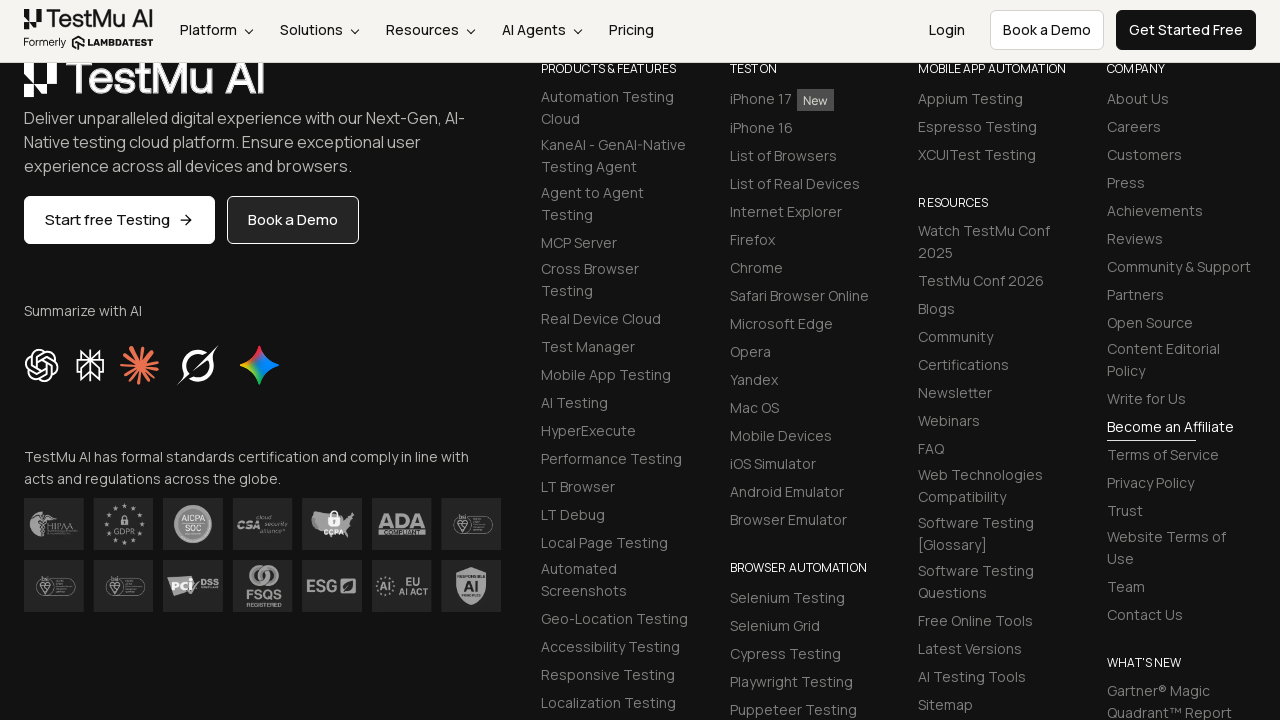

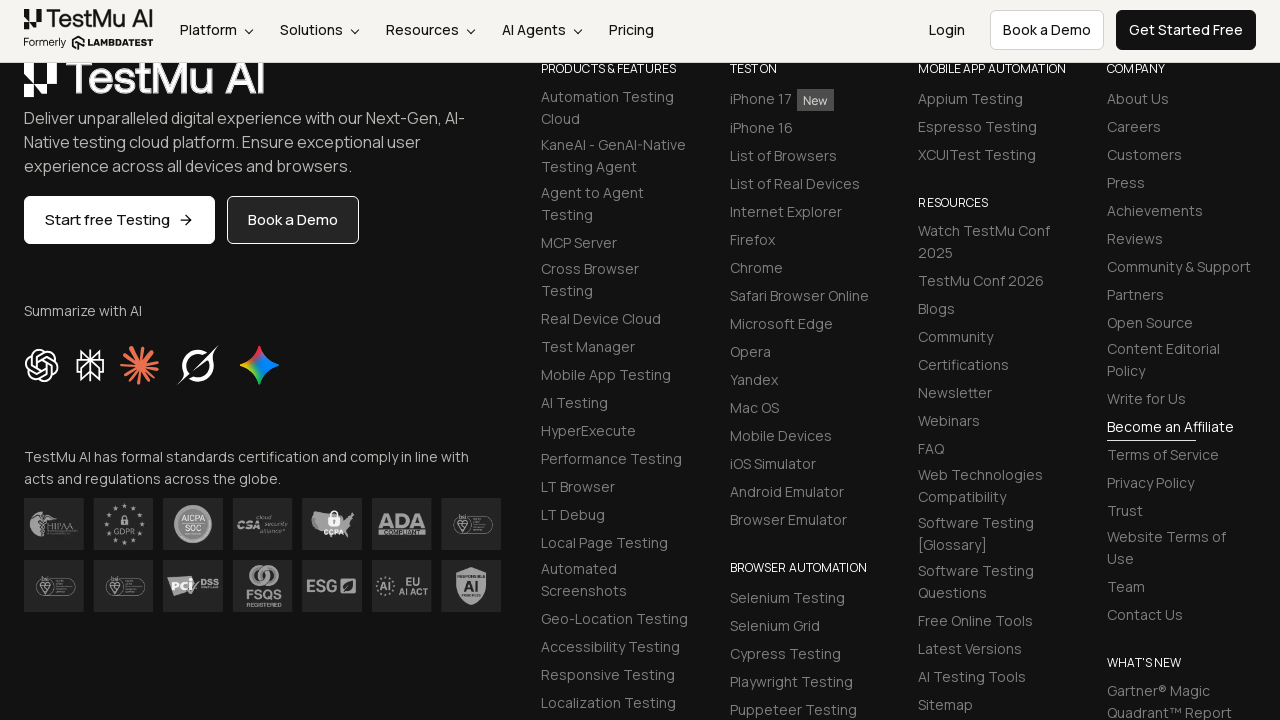